Tests that edits are cancelled when pressing Escape key

Starting URL: https://demo.playwright.dev/todomvc

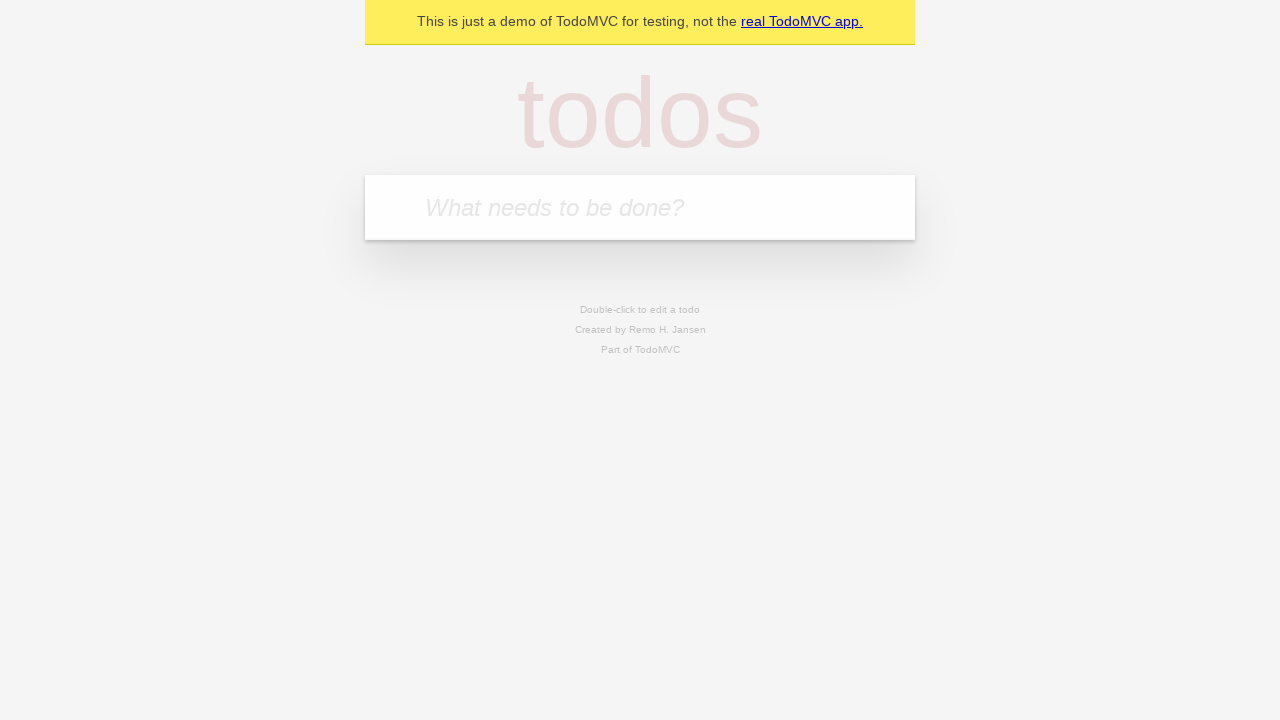

Filled todo input with 'buy some cheese' on internal:attr=[placeholder="What needs to be done?"i]
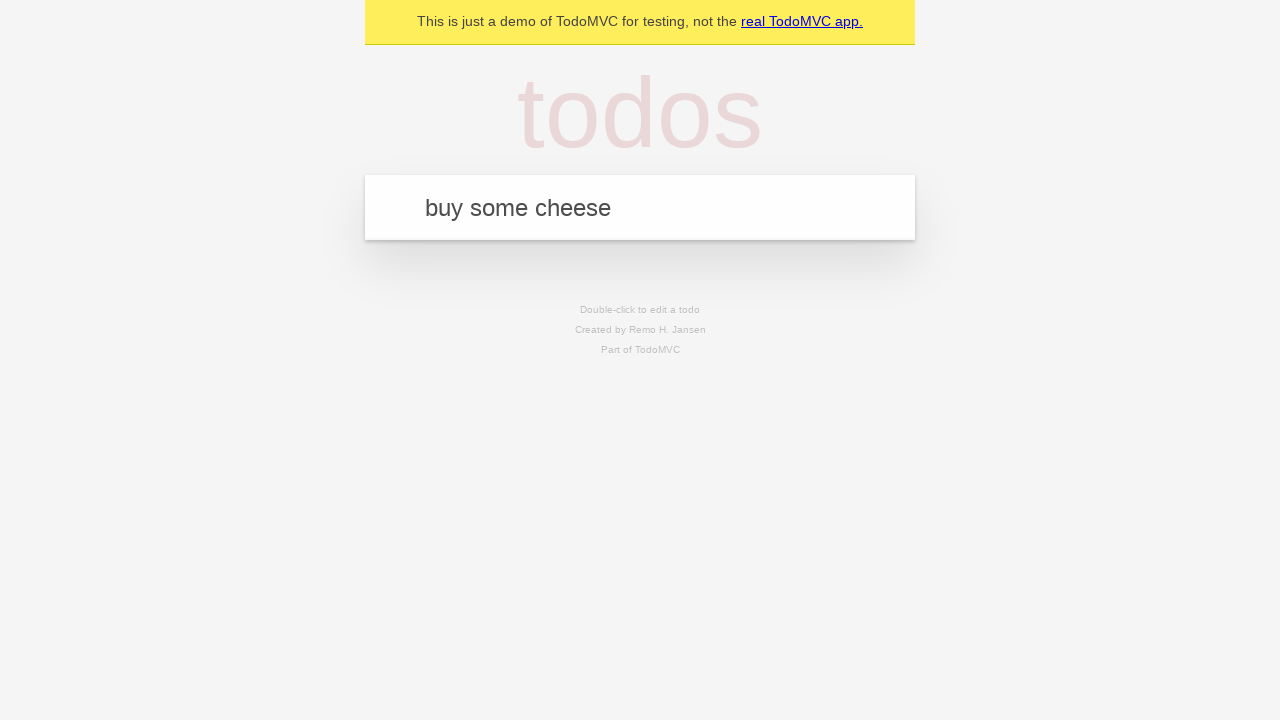

Pressed Enter to create first todo on internal:attr=[placeholder="What needs to be done?"i]
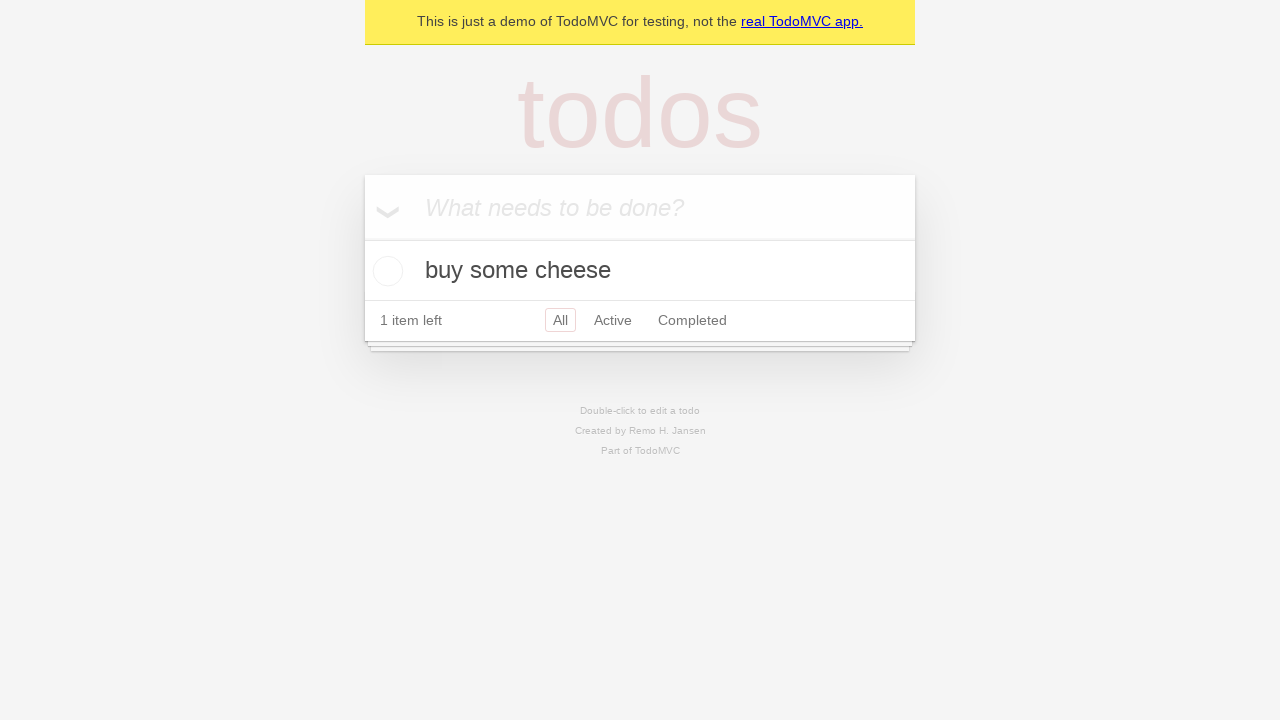

Filled todo input with 'feed the cat' on internal:attr=[placeholder="What needs to be done?"i]
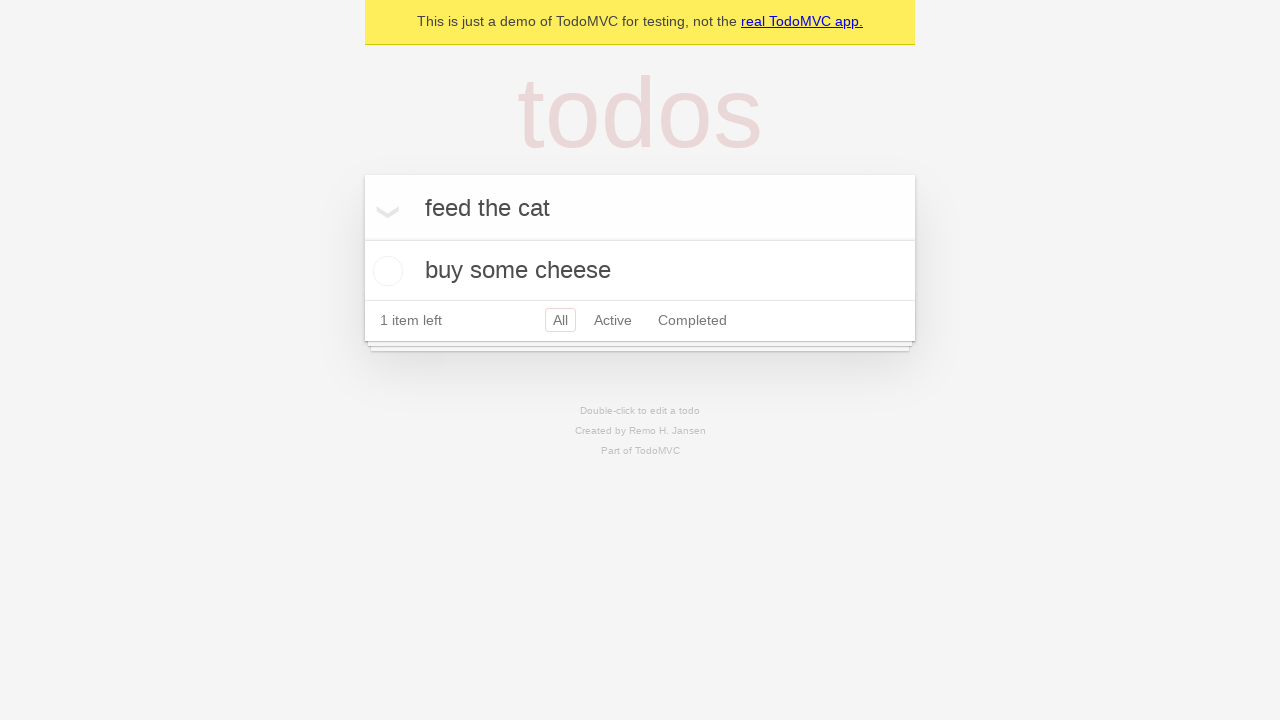

Pressed Enter to create second todo on internal:attr=[placeholder="What needs to be done?"i]
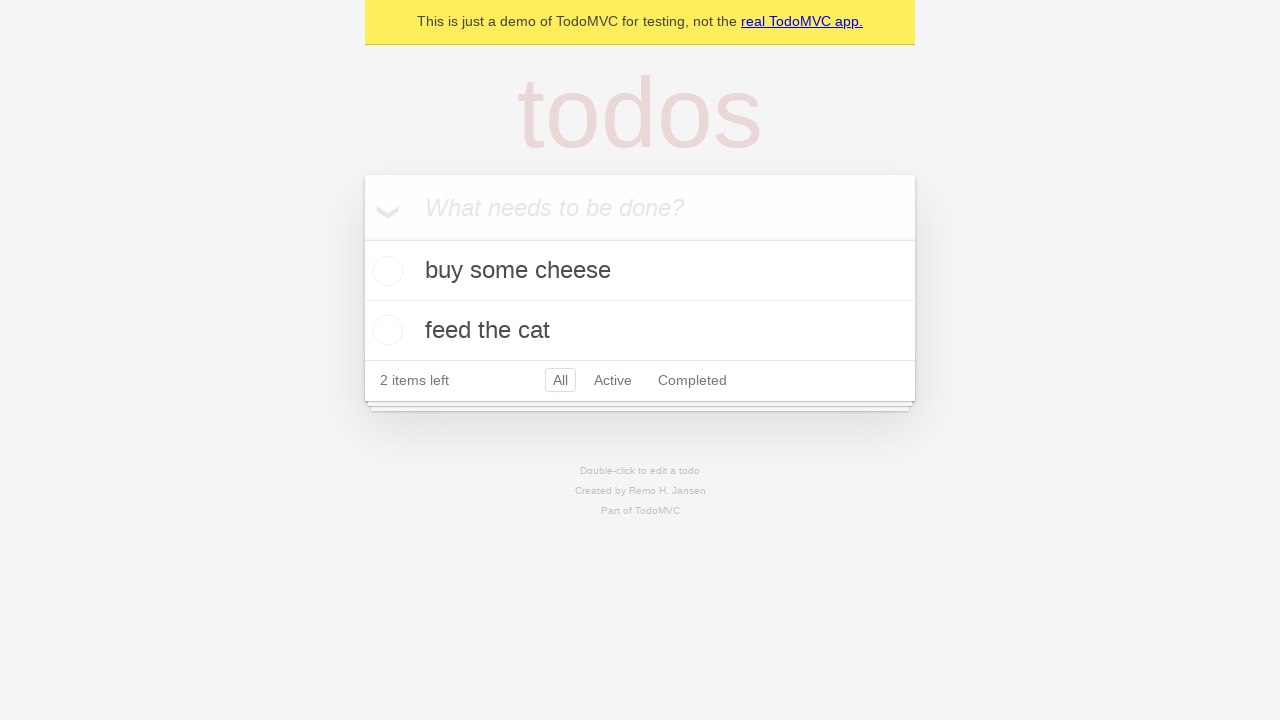

Filled todo input with 'book a doctors appointment' on internal:attr=[placeholder="What needs to be done?"i]
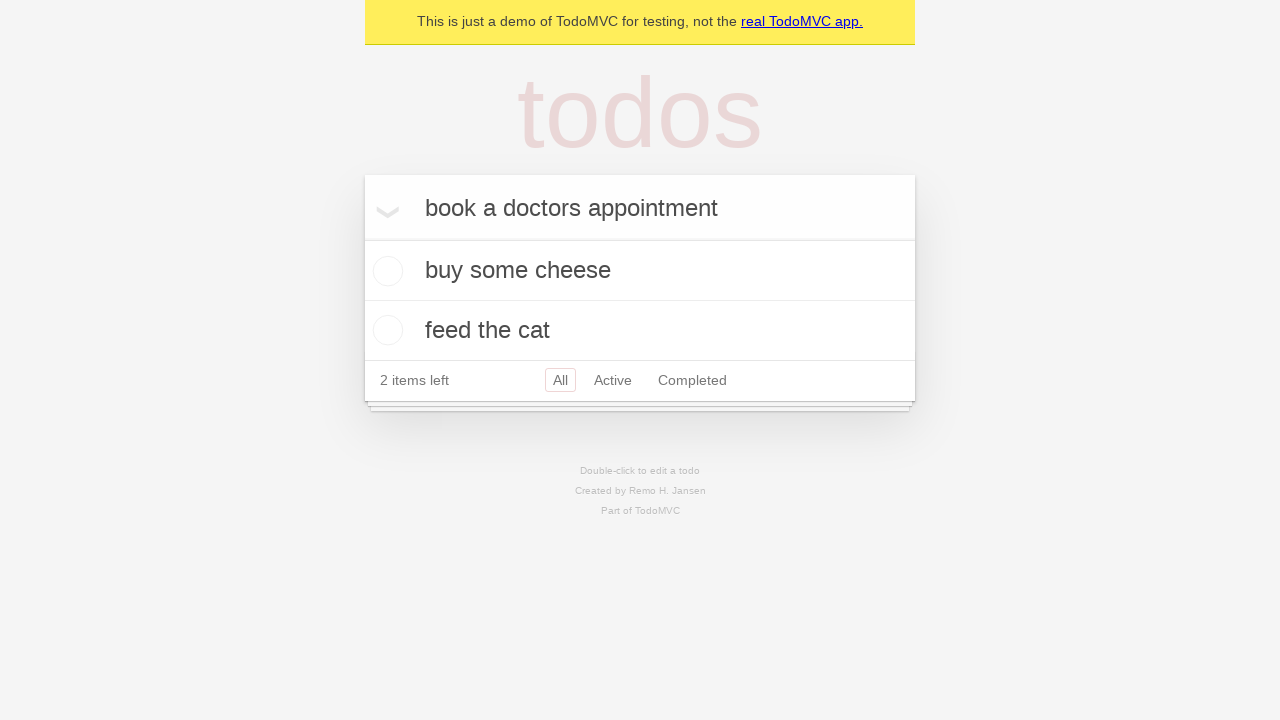

Pressed Enter to create third todo on internal:attr=[placeholder="What needs to be done?"i]
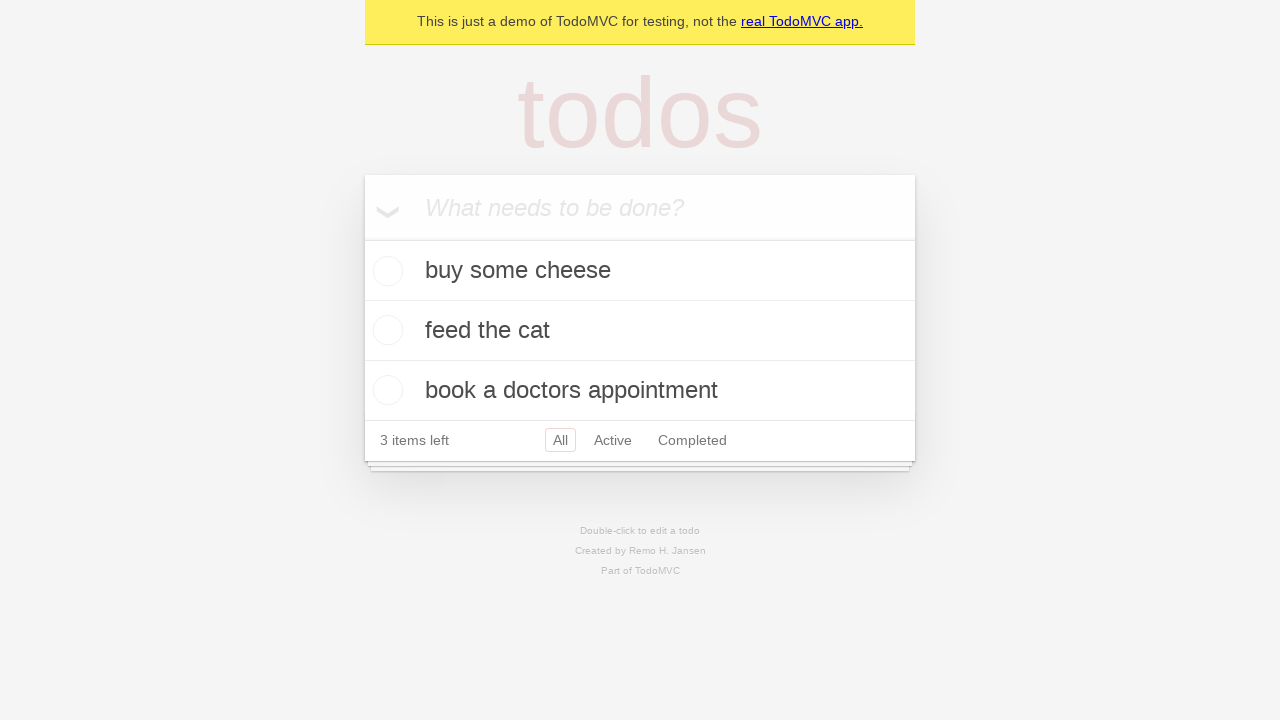

Double-clicked second todo to enter edit mode at (640, 331) on [data-testid='todo-item'] >> nth=1
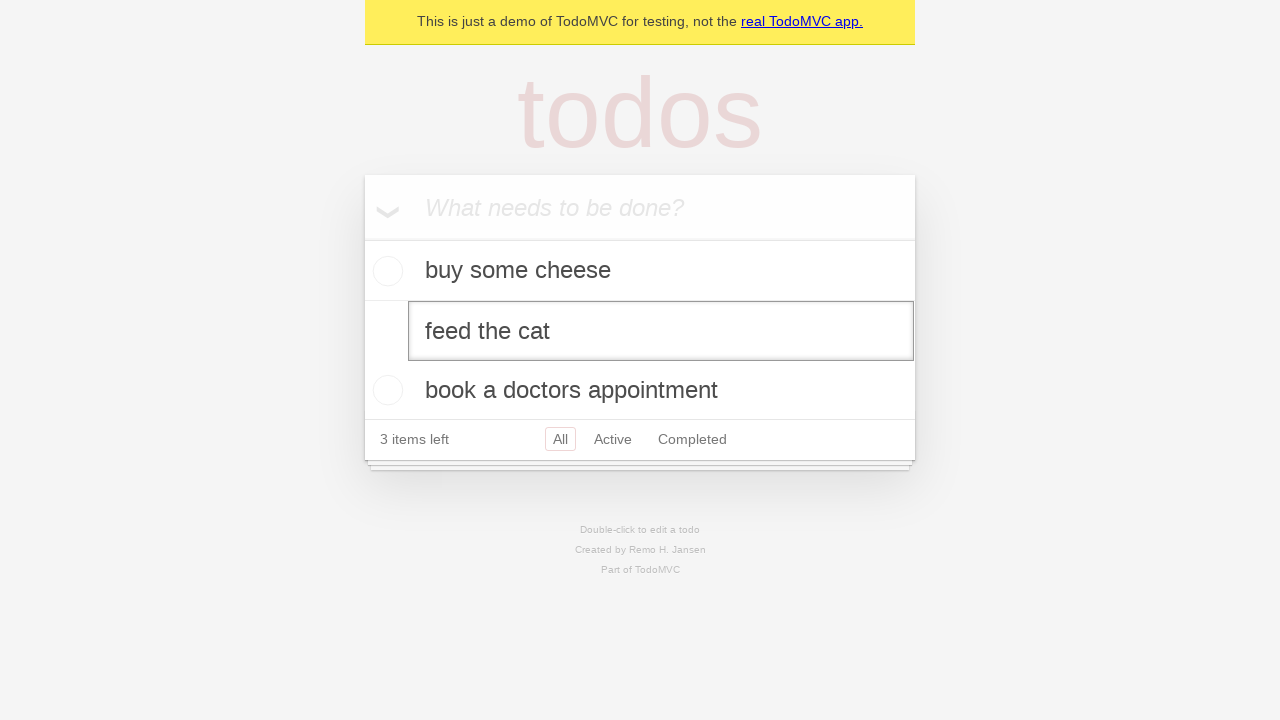

Filled edit textbox with 'buy some sausages' on [data-testid='todo-item'] >> nth=1 >> internal:role=textbox[name="Edit"i]
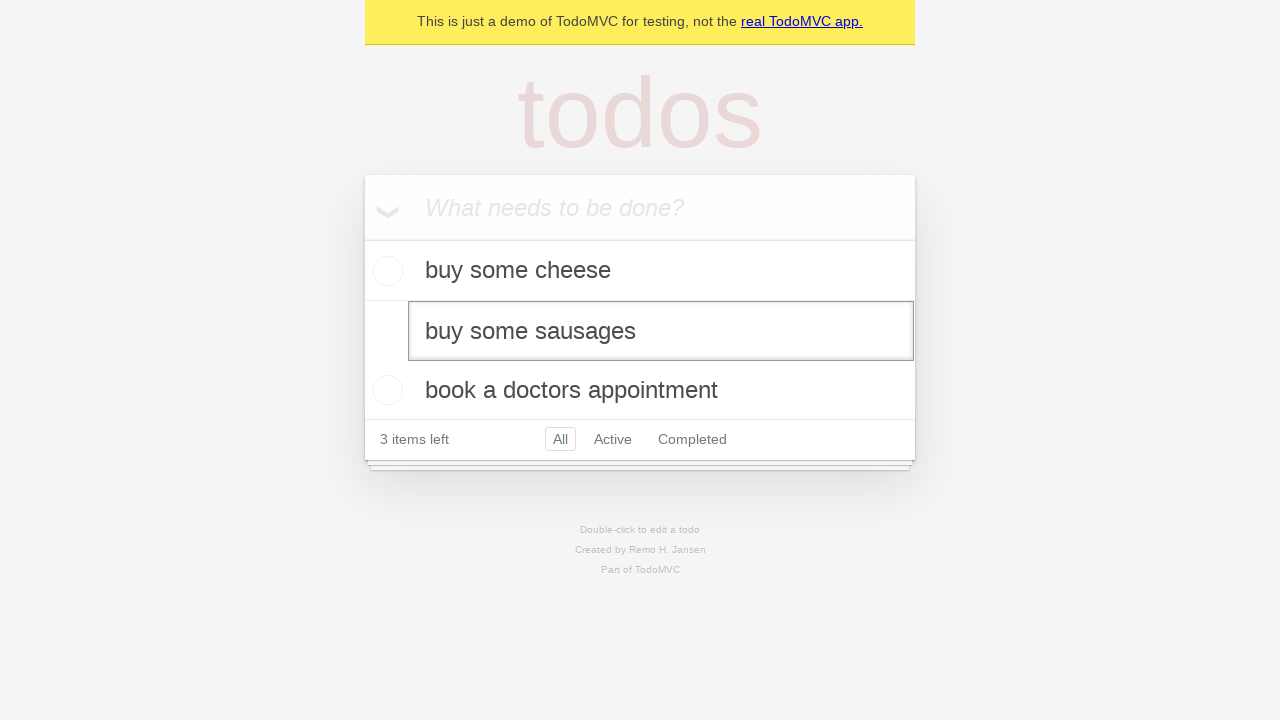

Pressed Escape key to cancel the edit on [data-testid='todo-item'] >> nth=1 >> internal:role=textbox[name="Edit"i]
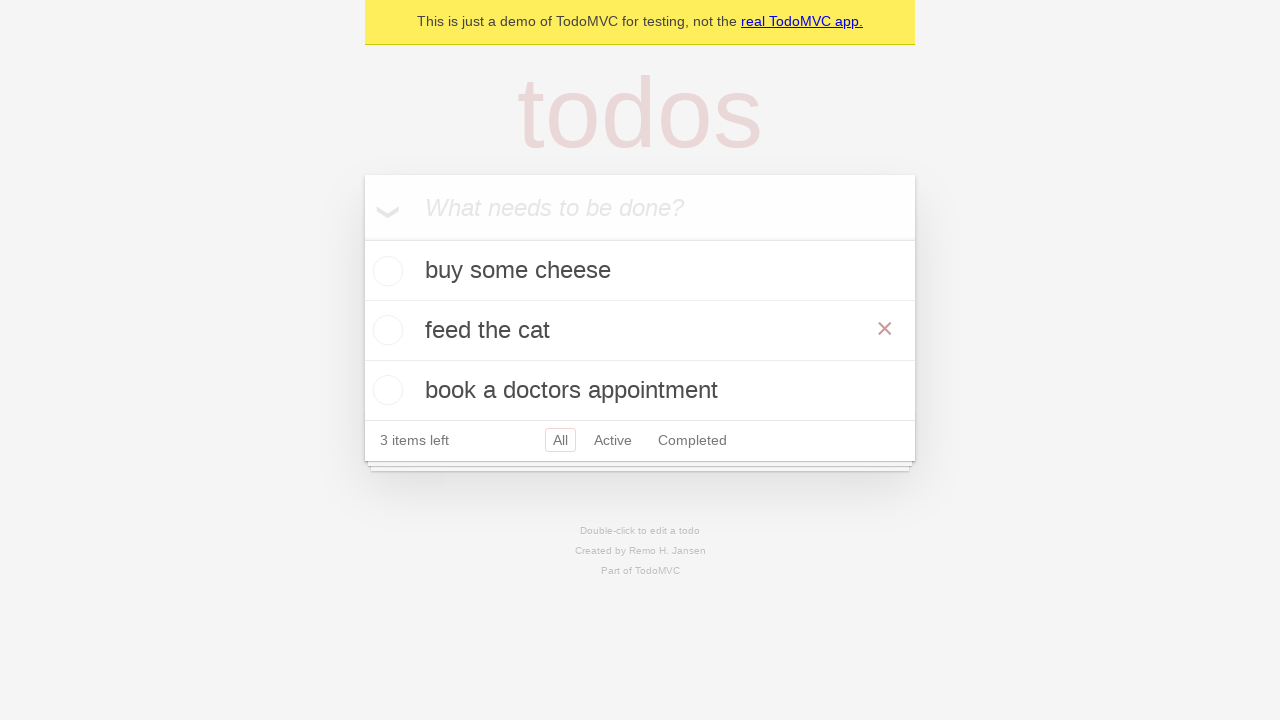

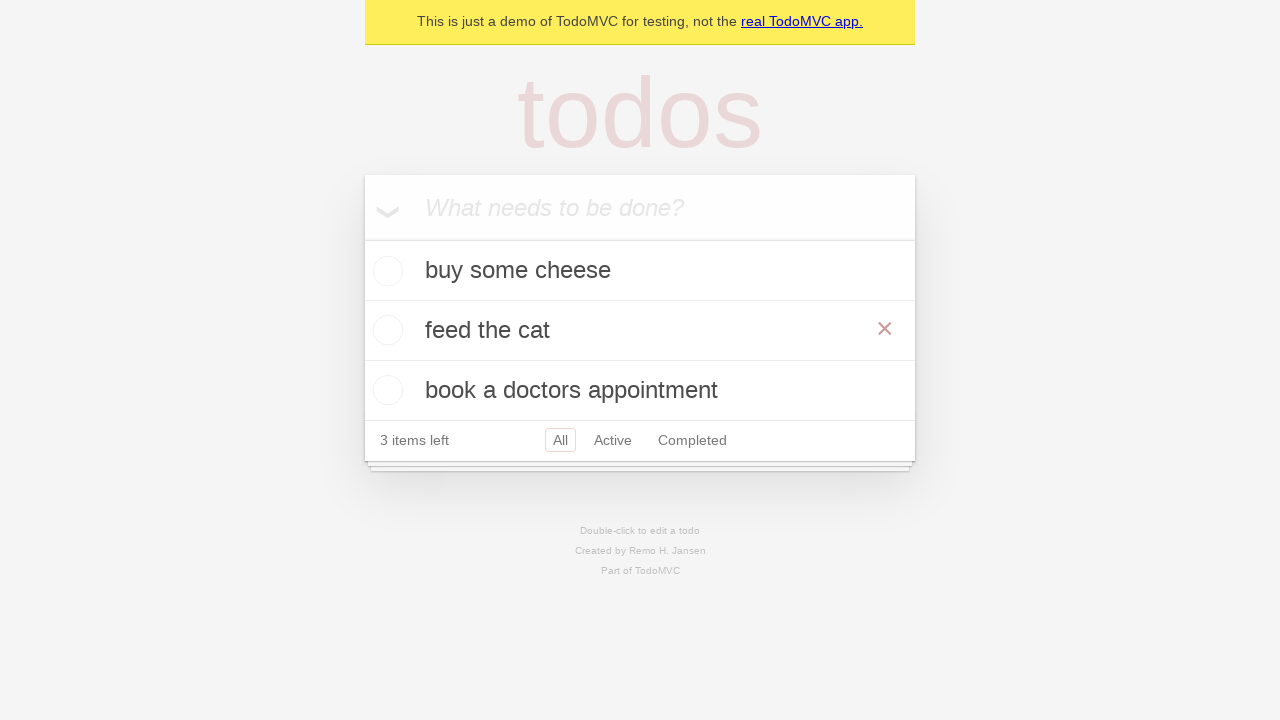